Clicks on the Contact link and verifies the contact modal opens with the Contact Email label visible

Starting URL: https://www.demoblaze.com/

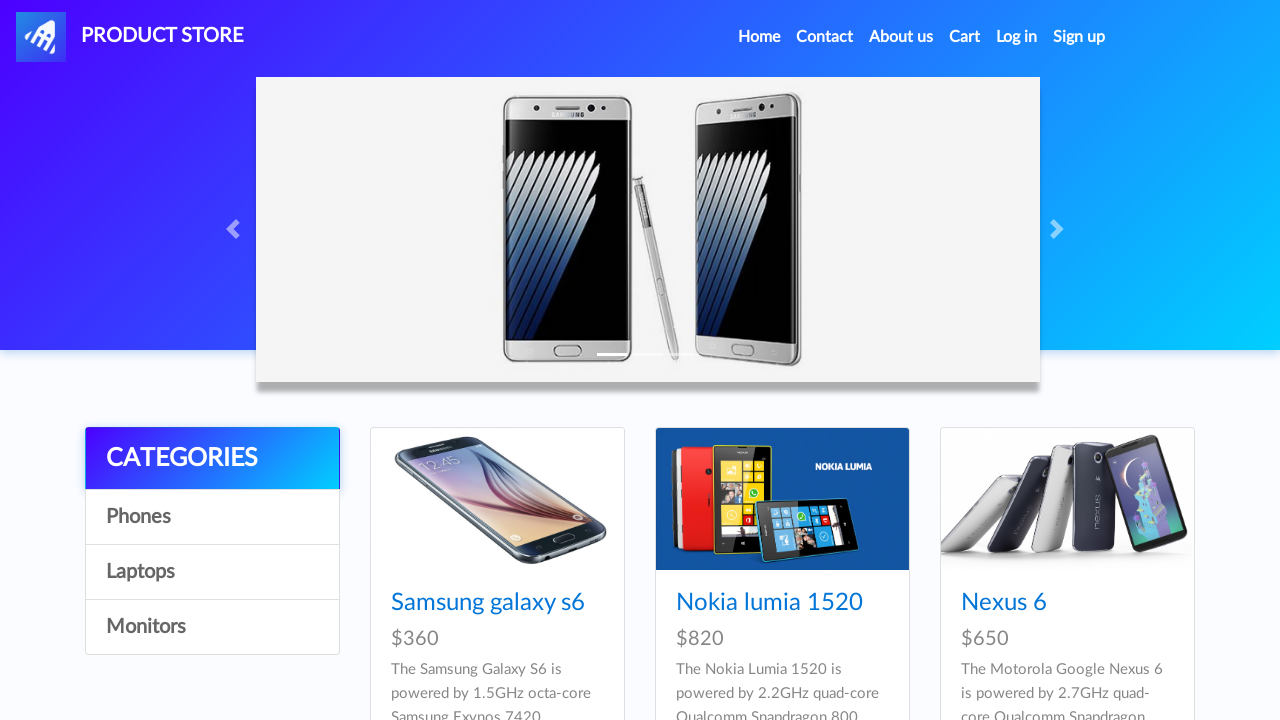

Clicked on Contact link in navigation at (825, 37) on a.nav-link >> internal:has-text="Contact"i
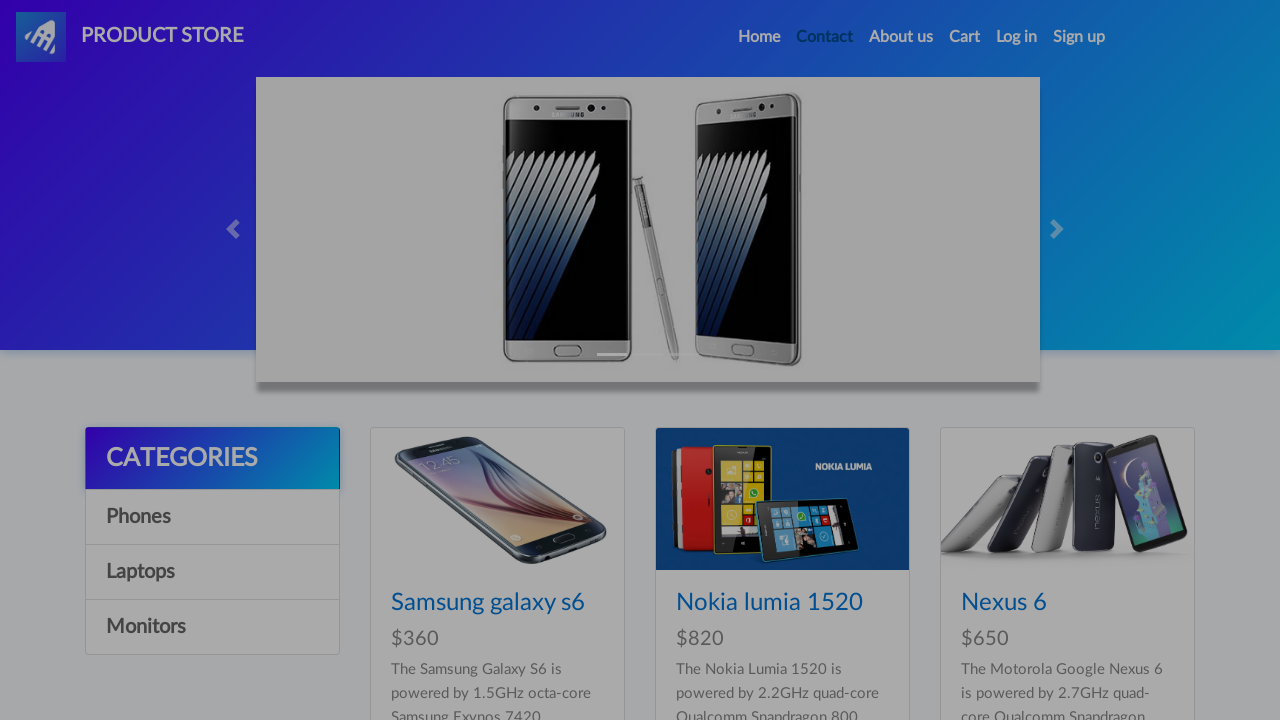

Contact modal appeared with form control labels visible
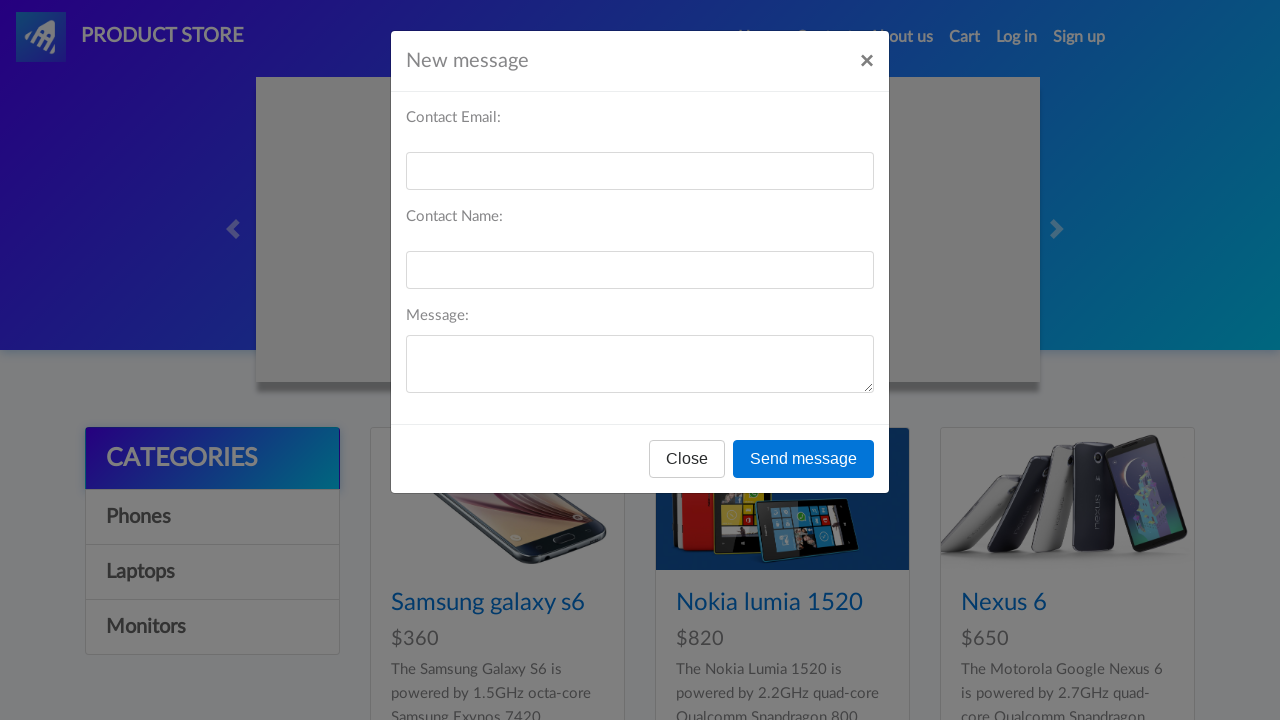

Verified Contact Email label is visible in the contact modal
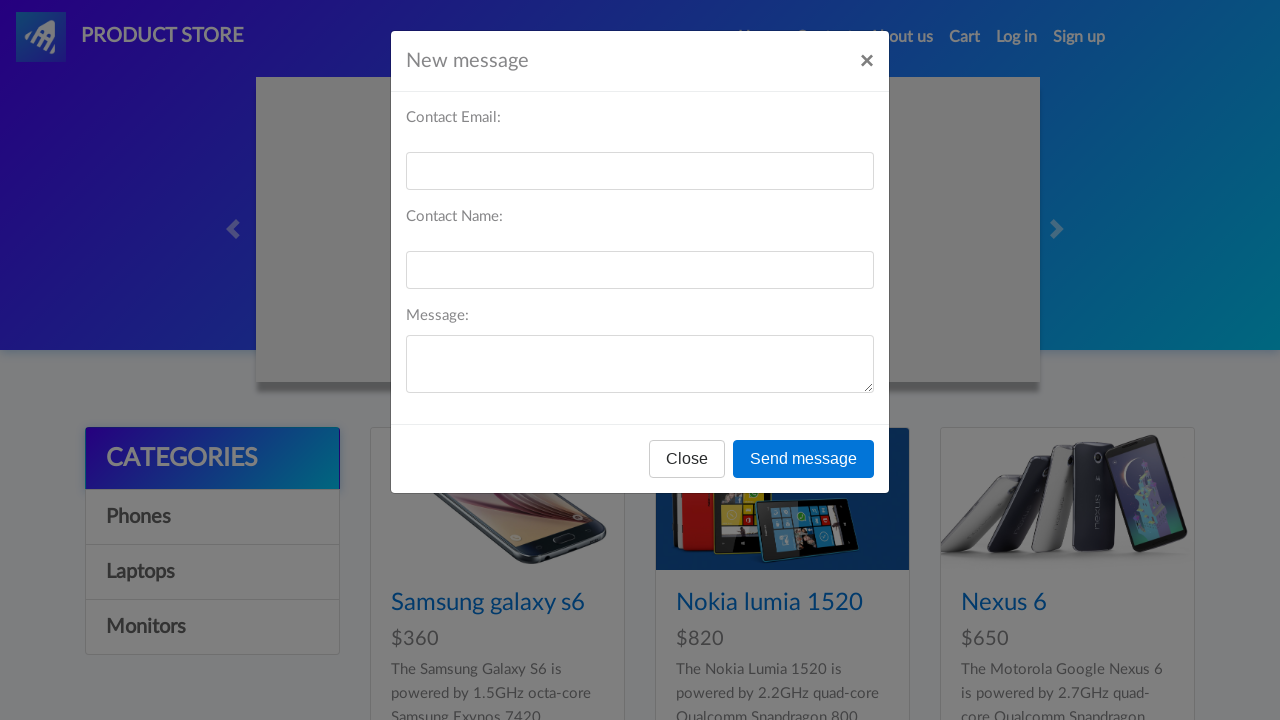

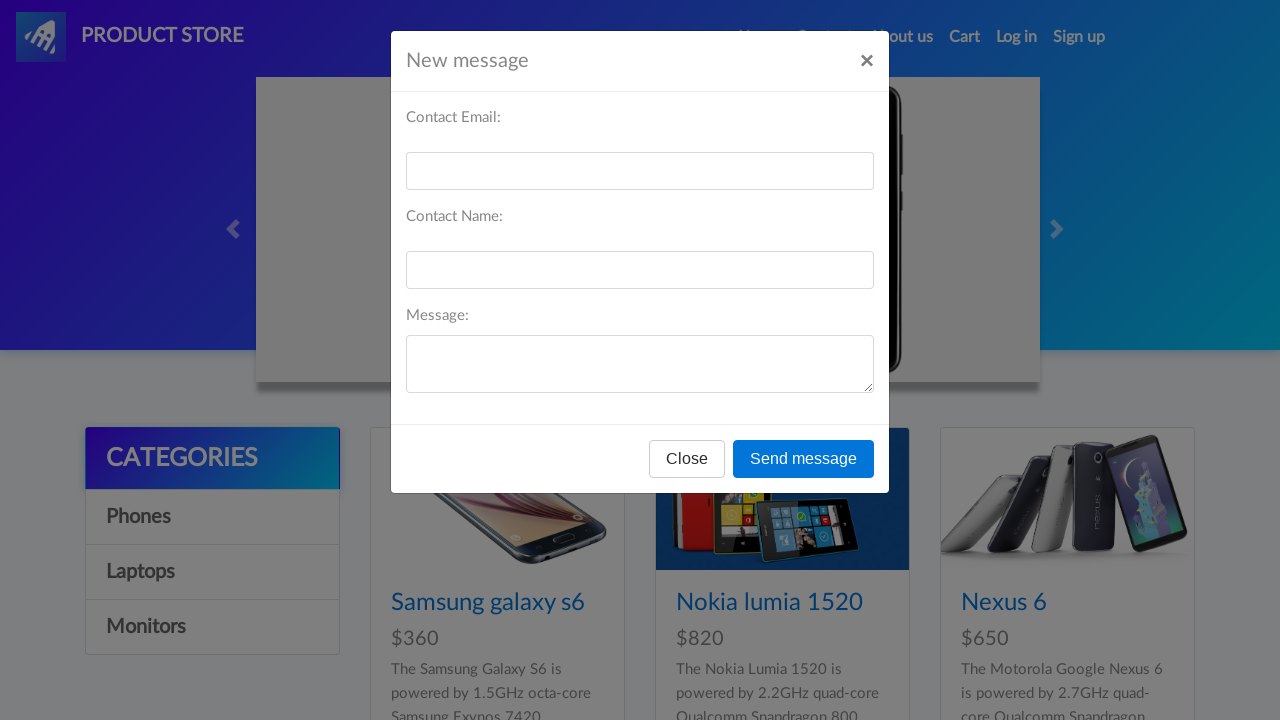